Opens the omayo test website and verifies the page loads by getting the window handle information

Starting URL: http://omayo.blogspot.com/

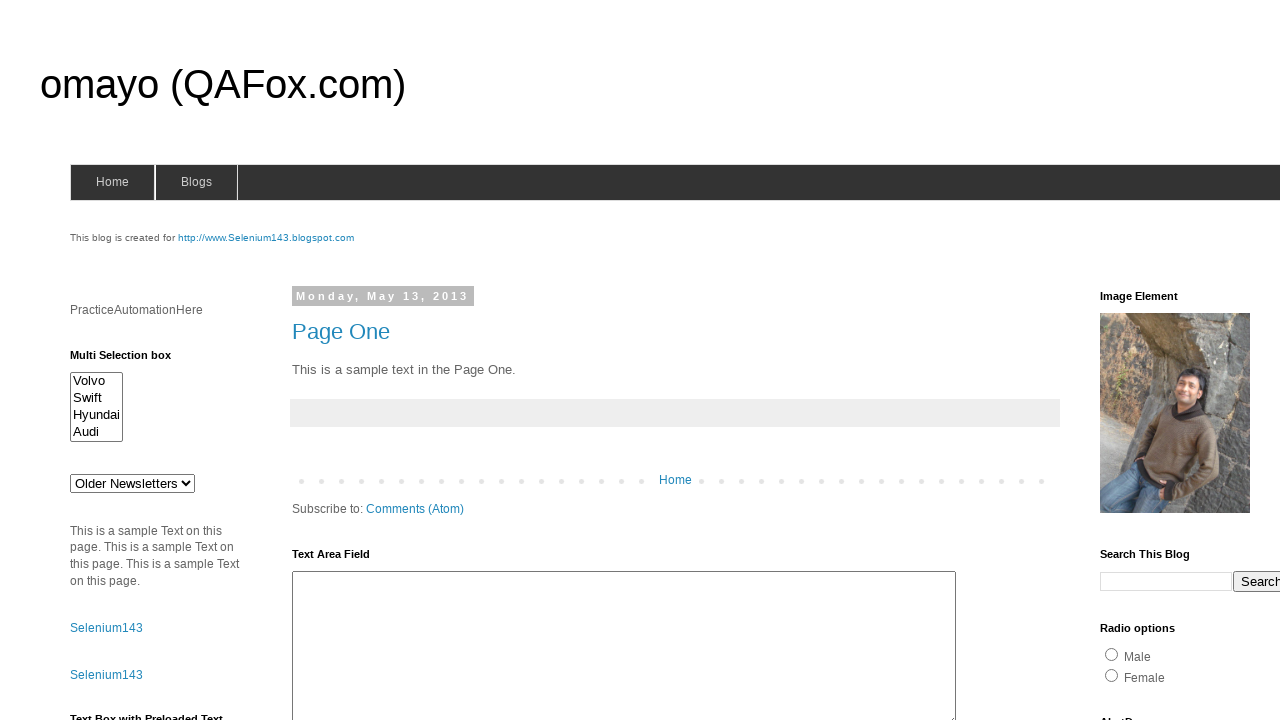

Waited for page DOM content to load
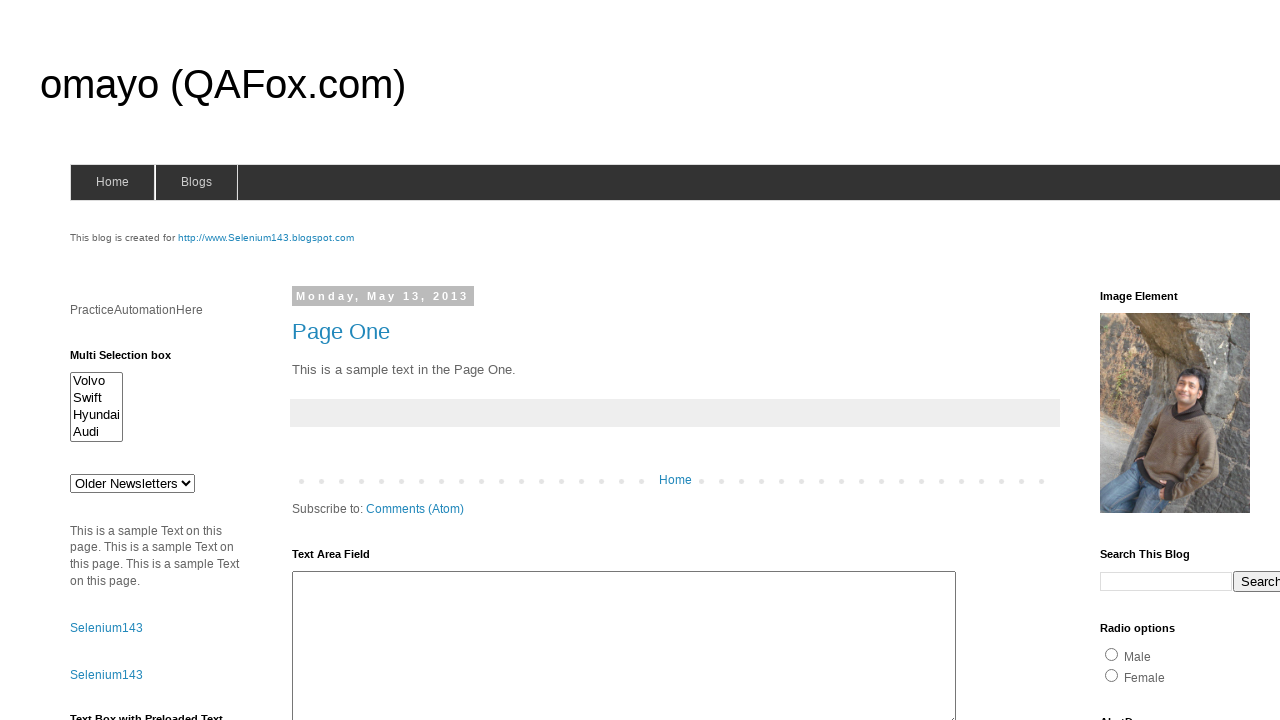

Verified page URL is valid - window handle confirmed
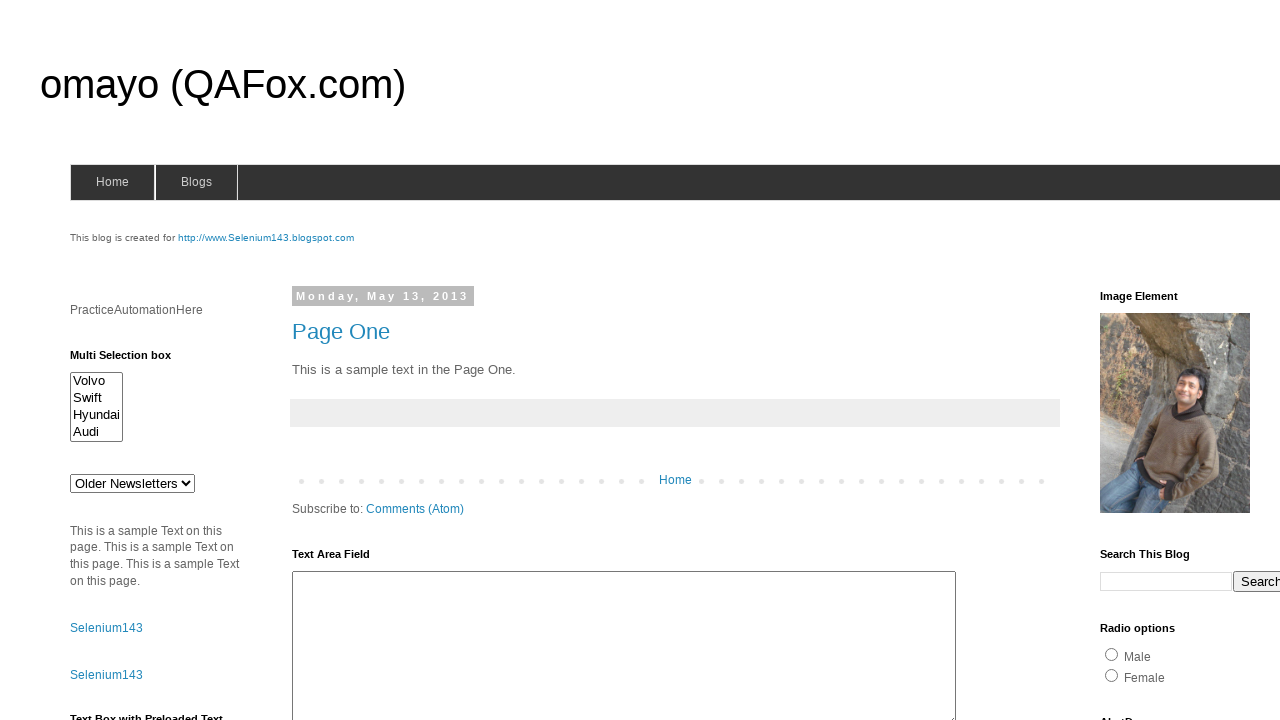

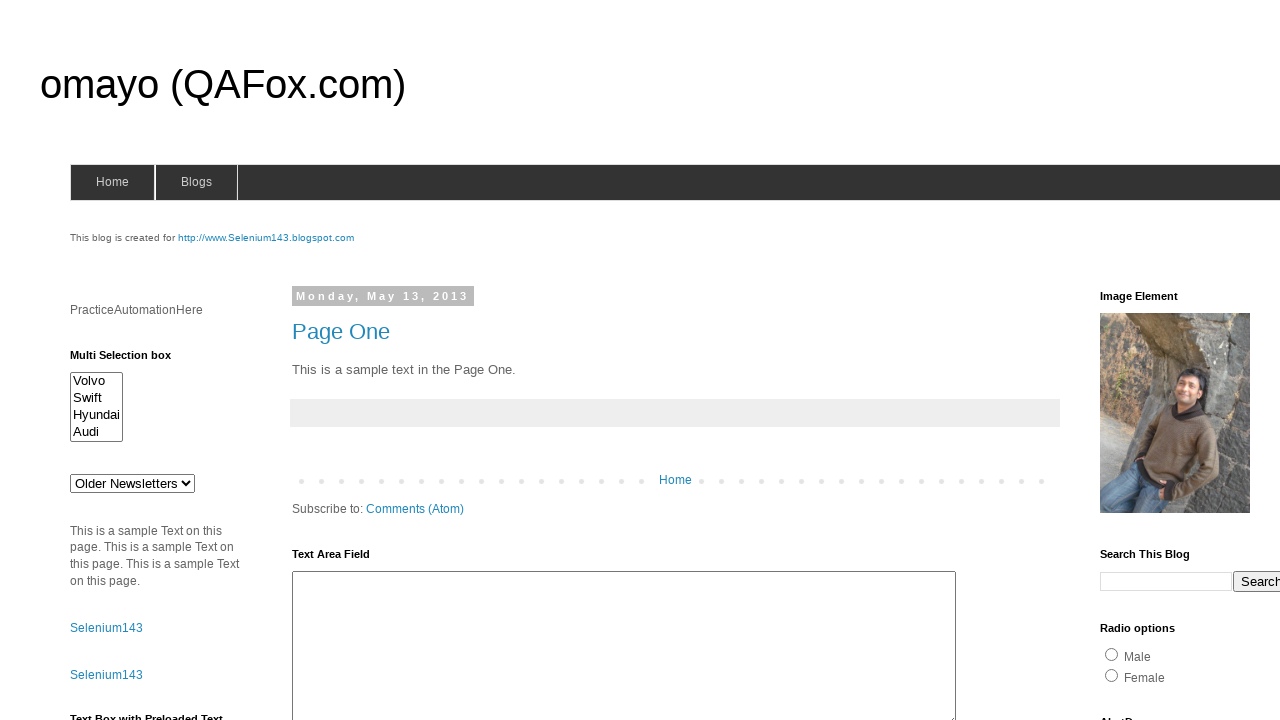